Tests iframe interaction on W3Schools by switching to an iframe and clicking a button within it

Starting URL: https://www.w3schools.com/js/tryit.asp?filename=tryjs_myfirst

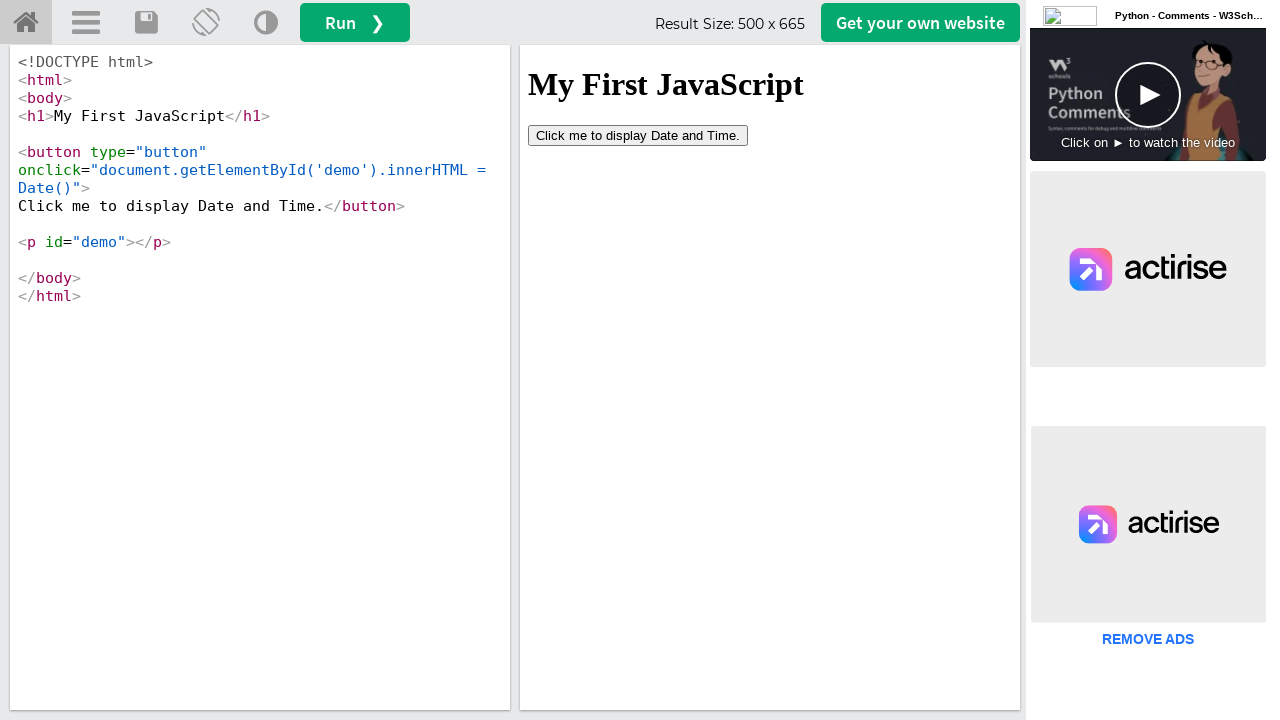

Located iframe with name 'iframeResult'
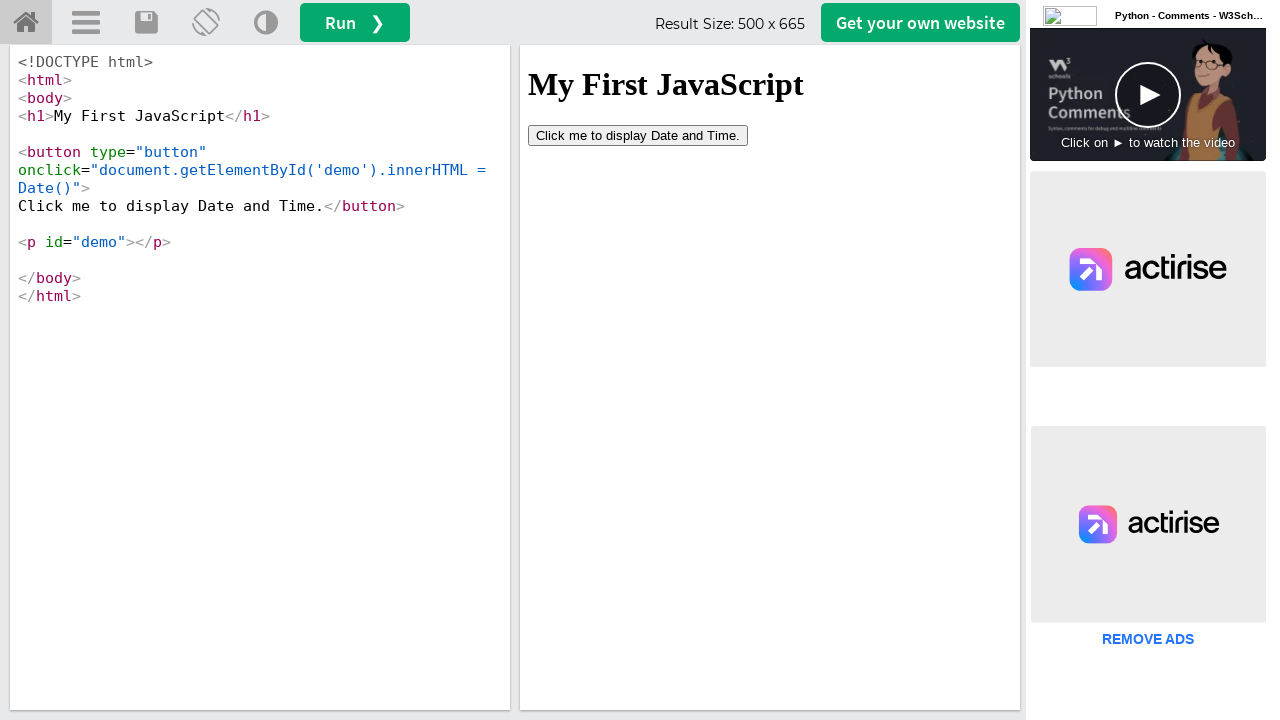

Clicked button inside iframe at (638, 135) on iframe[name='iframeResult'] >> internal:control=enter-frame >> button[type='butt
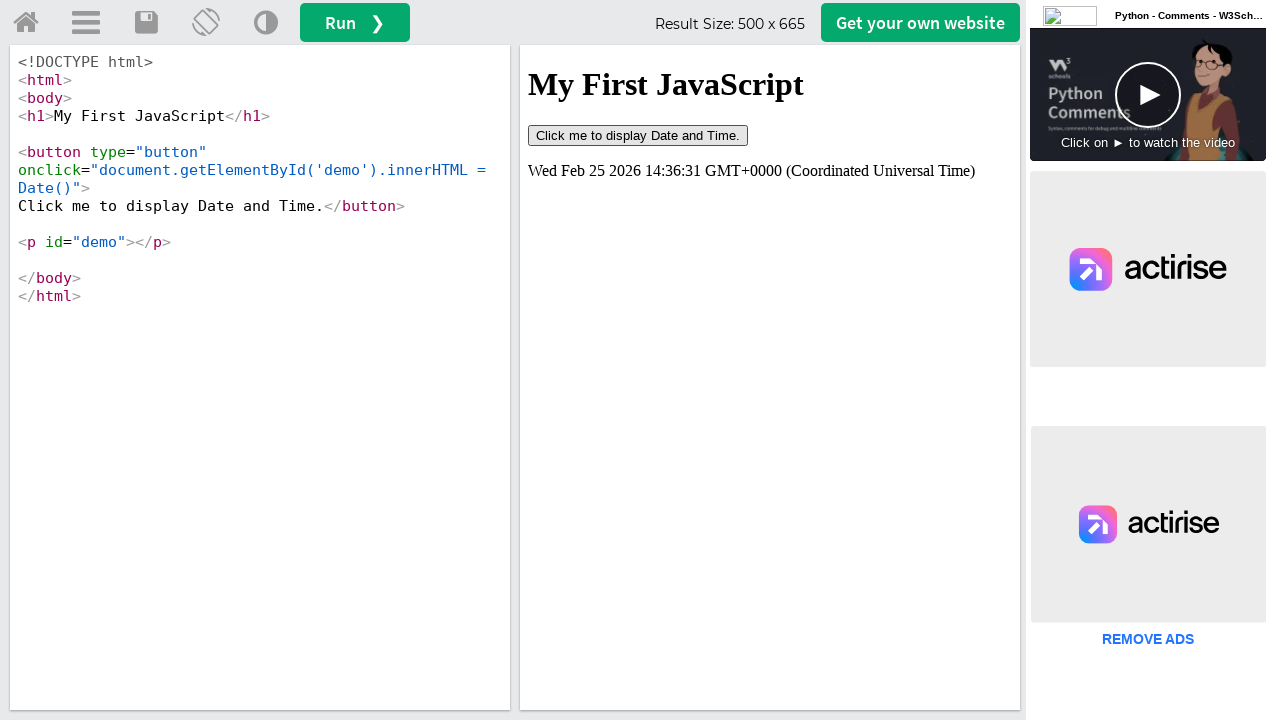

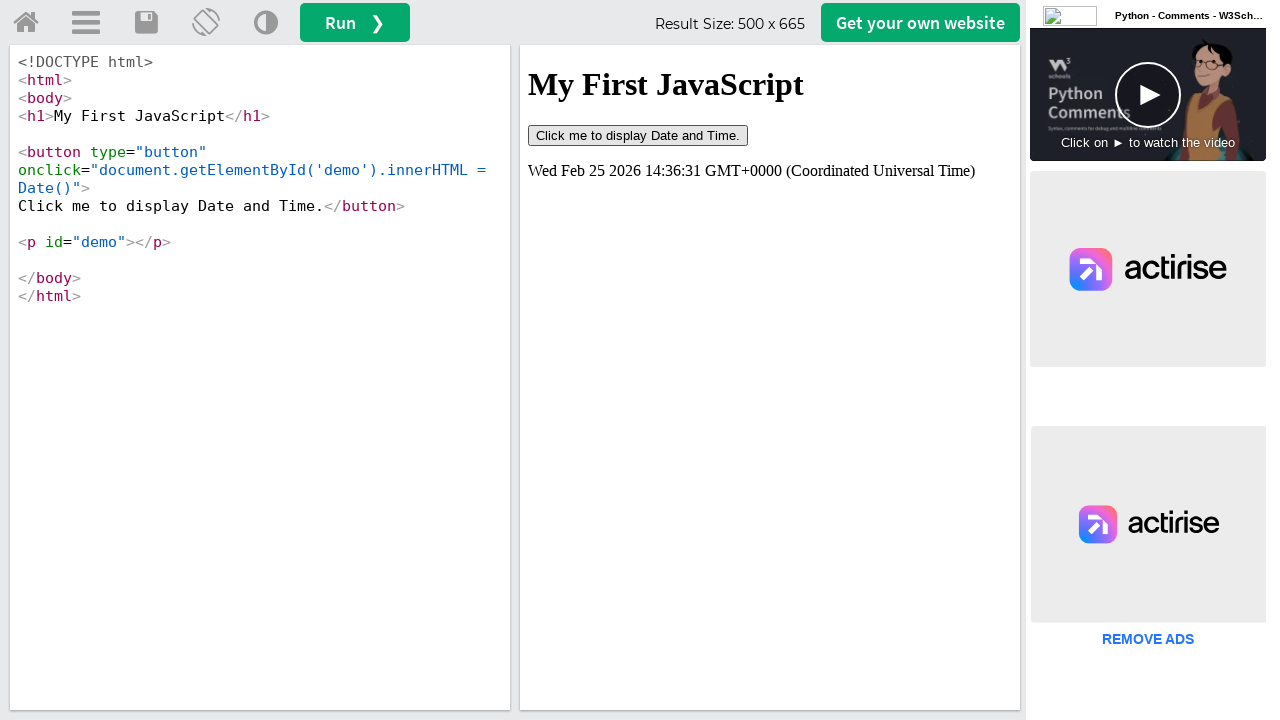